Navigates to a testing website and selects a gender option from a dropdown menu

Starting URL: http://www.thetestingworld.com/testings

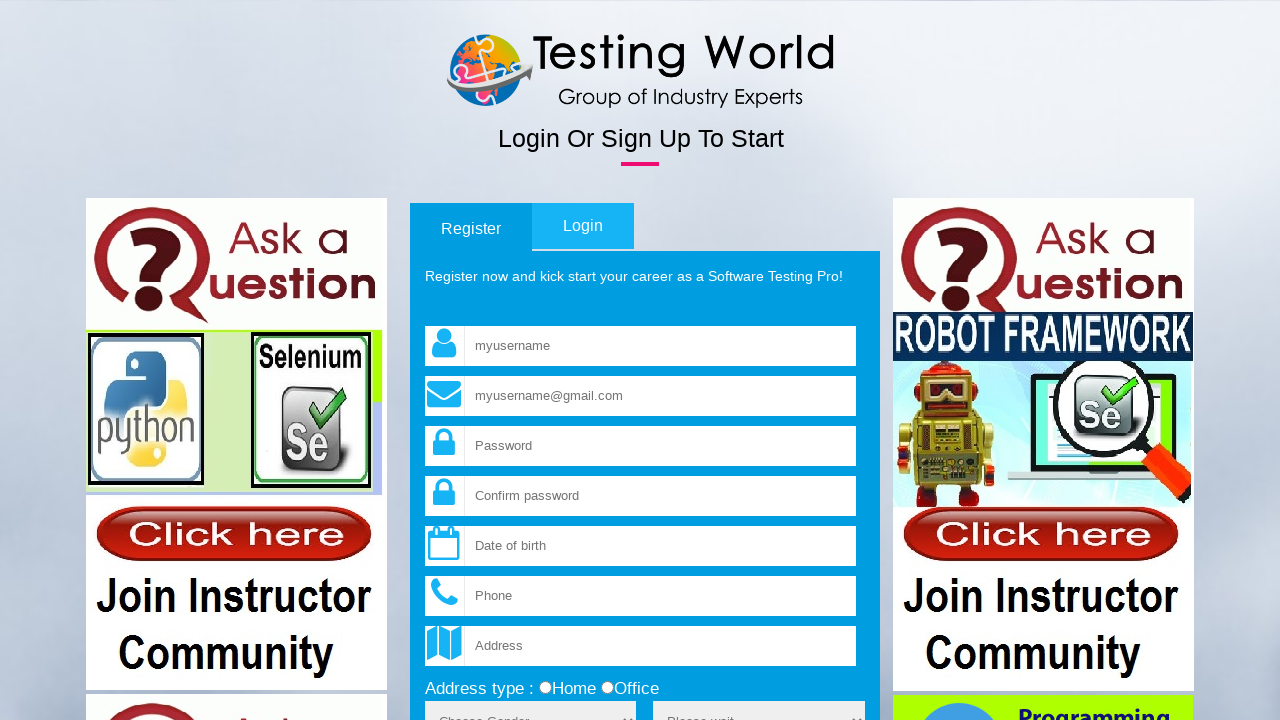

Gender dropdown became available
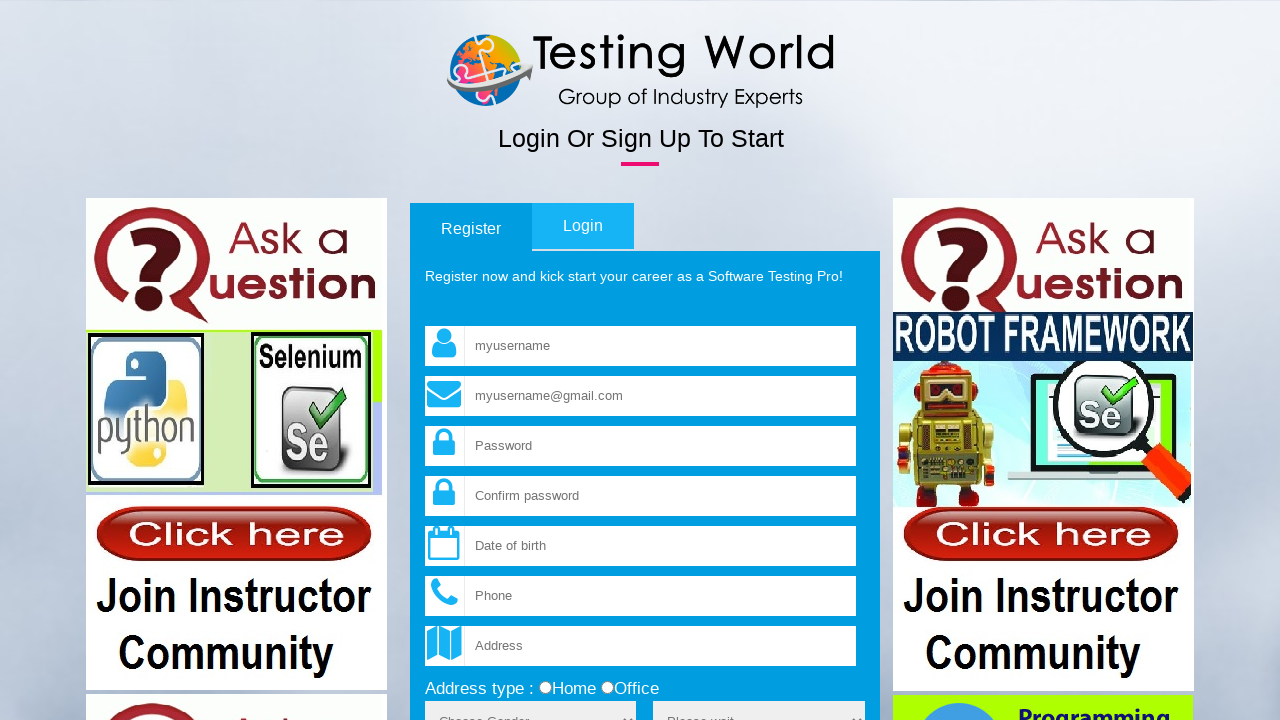

Selected 'Male' from the gender dropdown on select[name='sex']
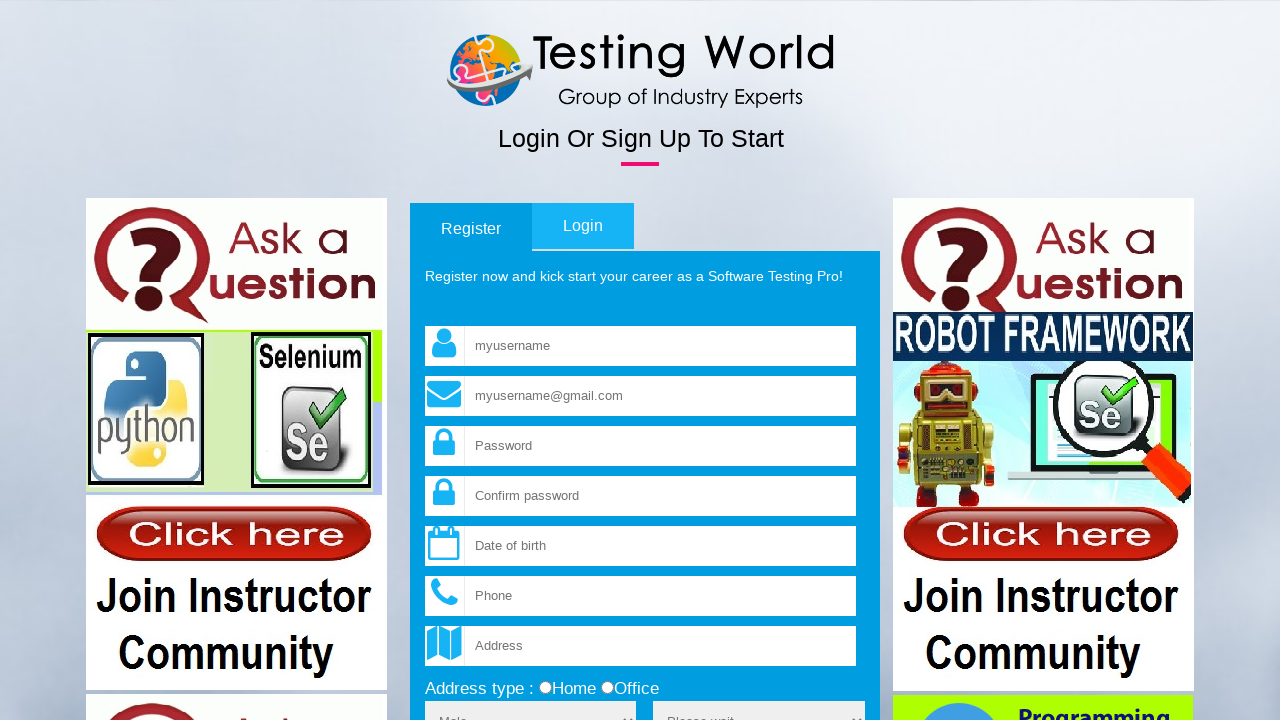

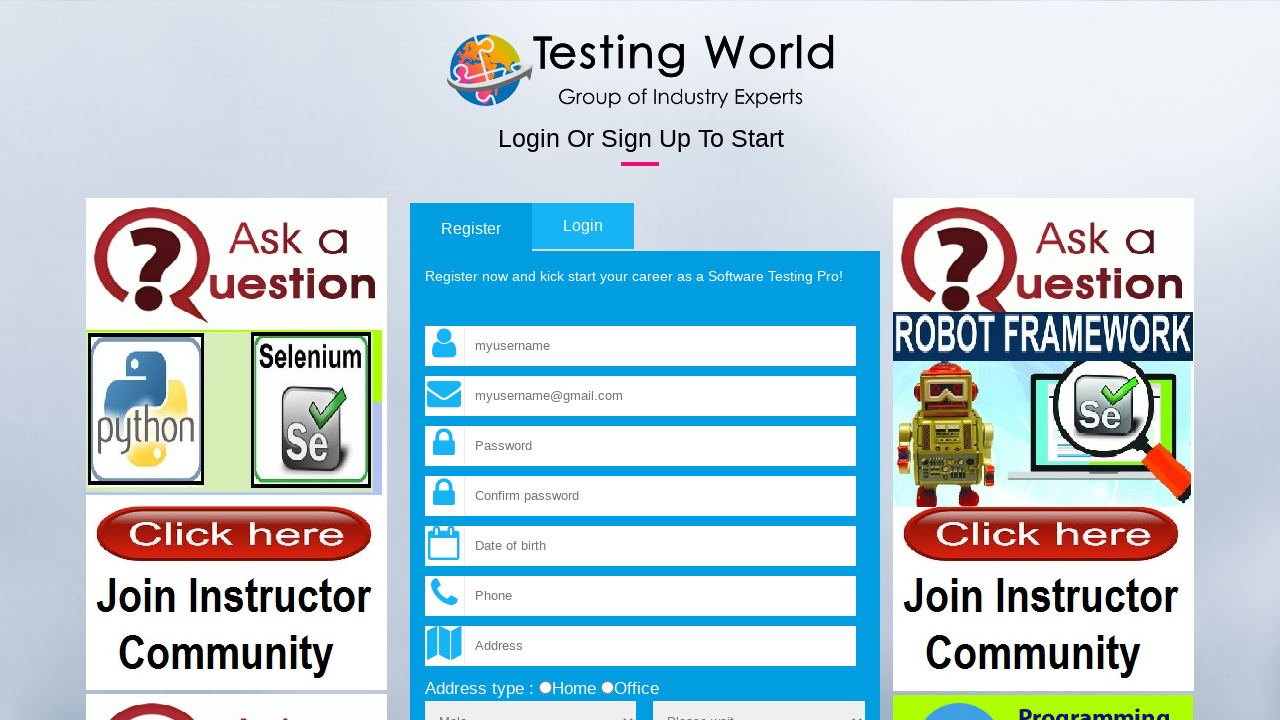